Tests clicking a checkbox (checkbox2) on the registration form

Starting URL: http://demo.automationtesting.in/Register.html

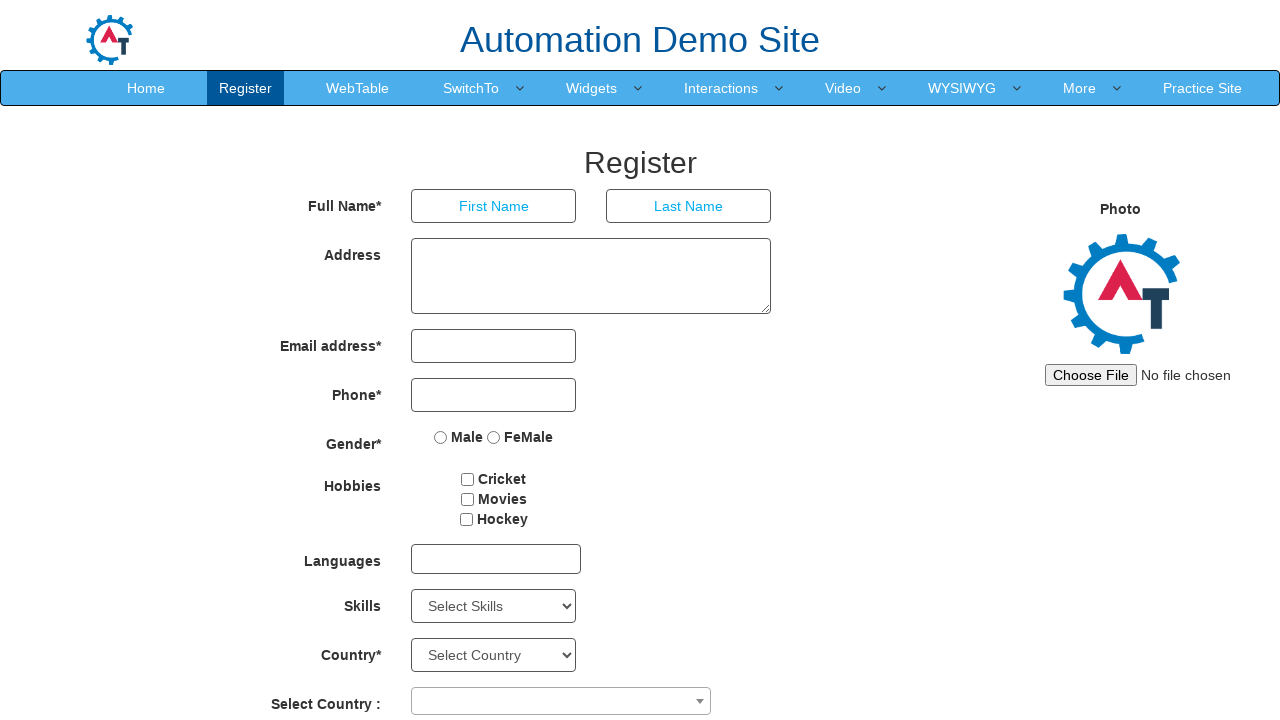

Clicked checkbox2 on the registration form at (467, 499) on input#checkbox2
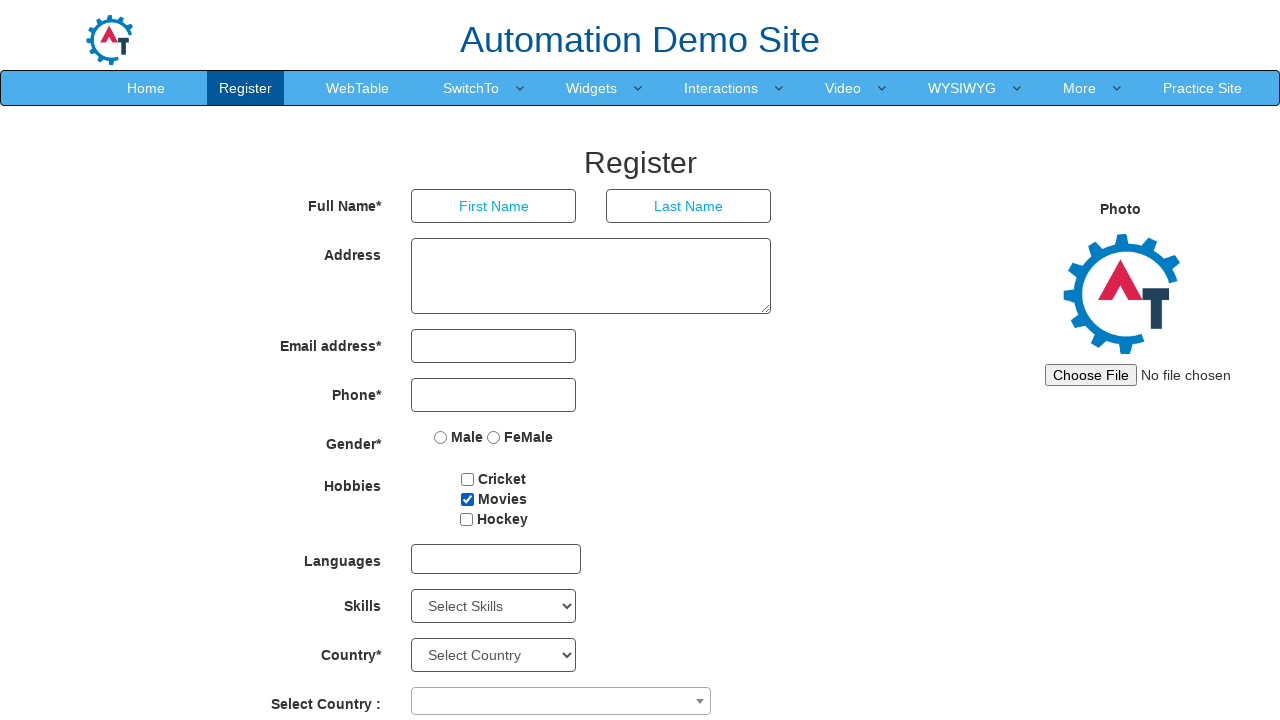

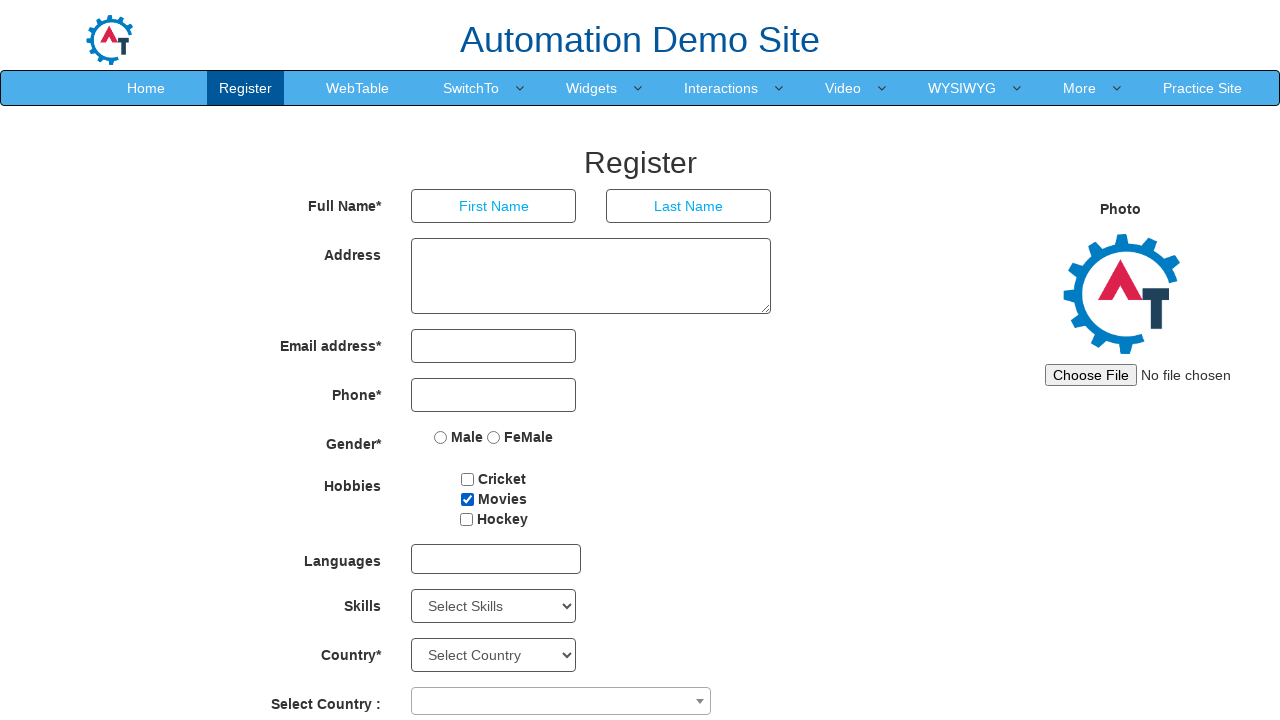